Tests form submission on a student creation page by clicking the submit button and pressing Enter to handle any resulting dialog

Starting URL: https://twhyderabad.github.io/demo_site/create-student.html

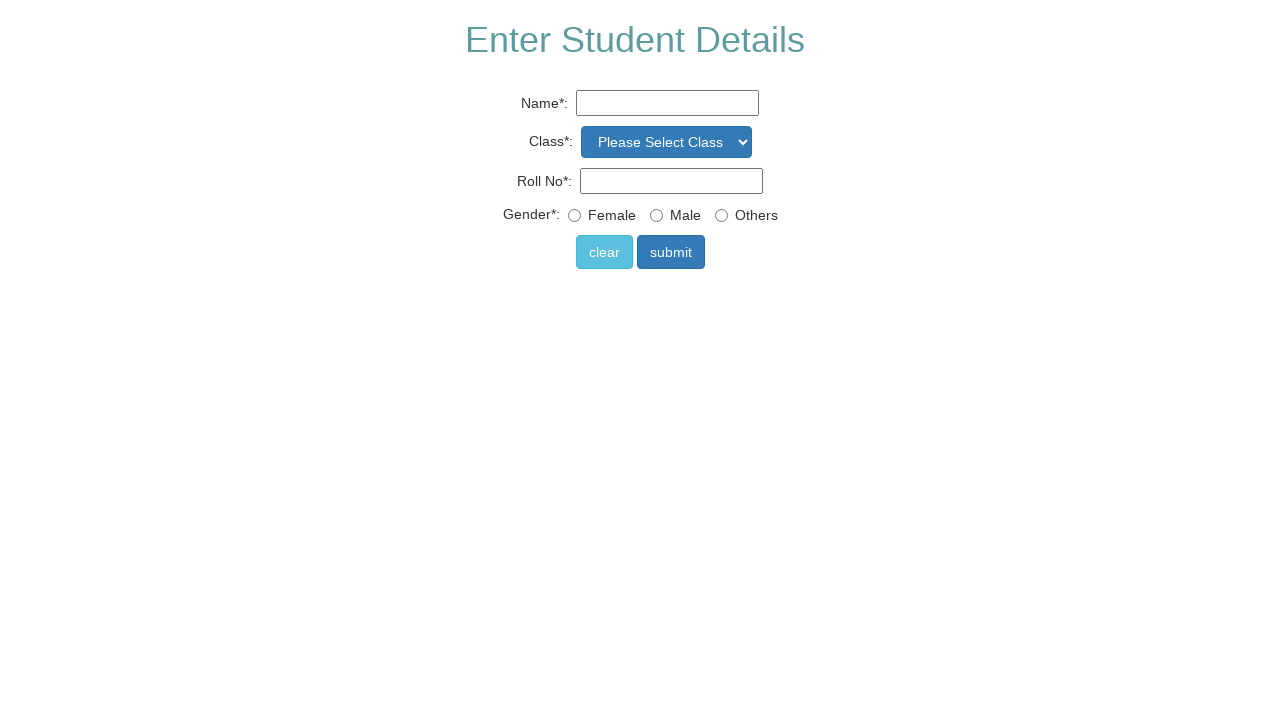

Clicked submit button to submit student creation form at (670, 252) on input[type='submit']
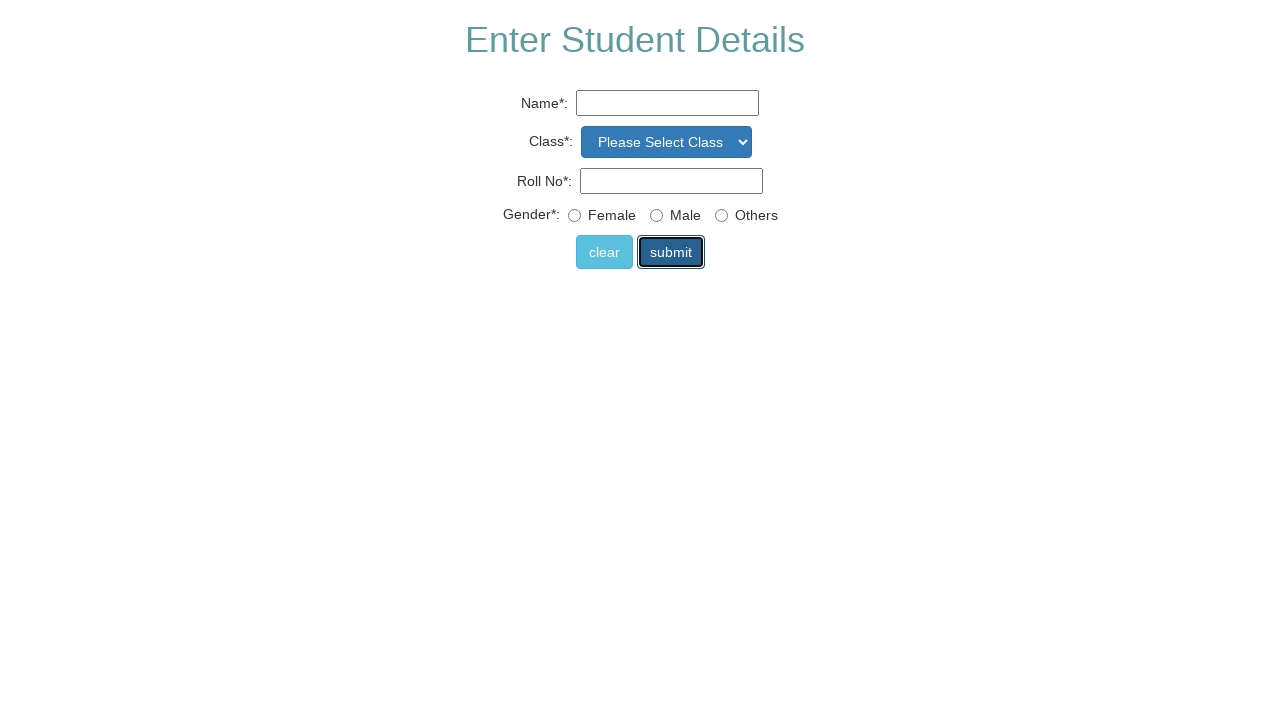

Pressed Enter to handle any resulting dialog
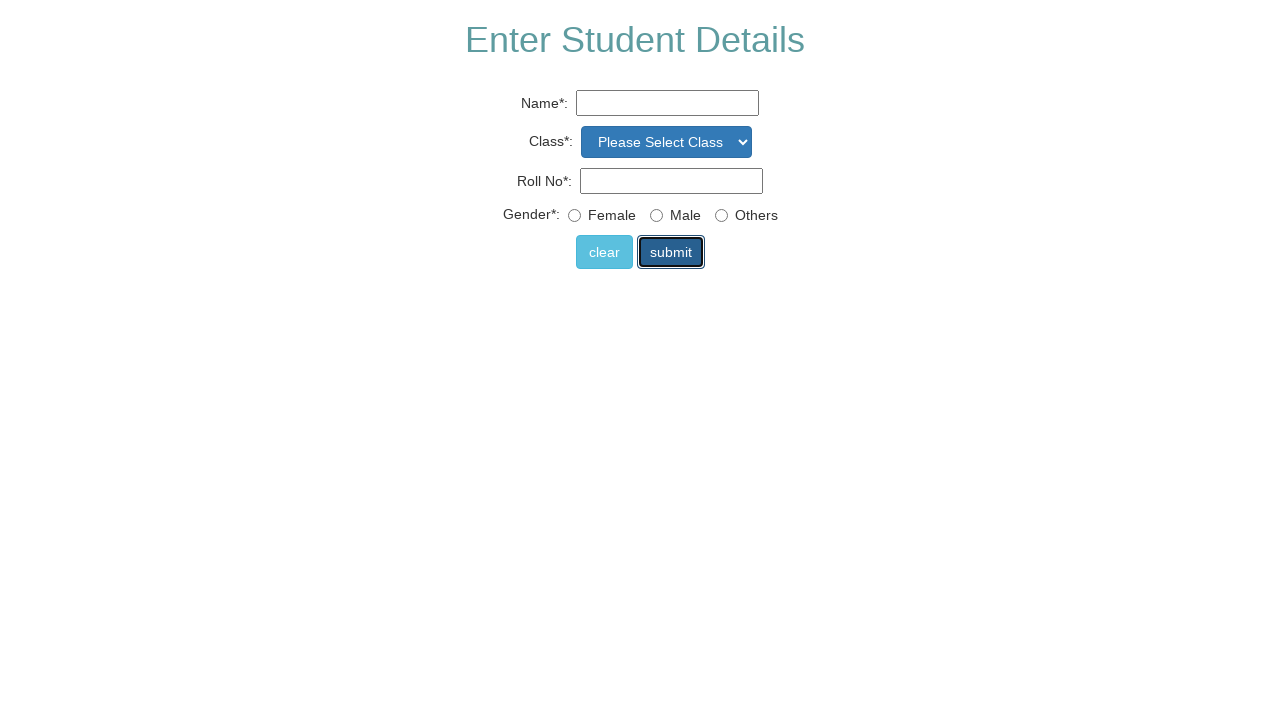

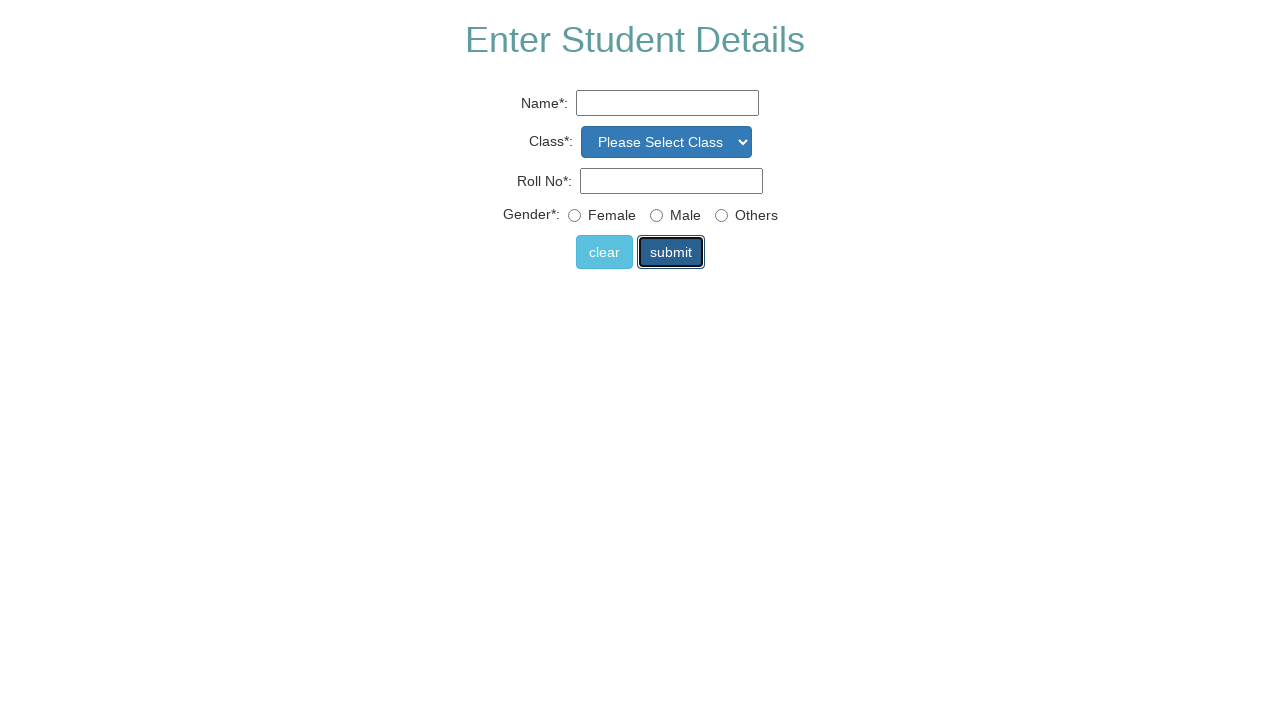